Tests modal dialog functionality by opening a small modal and then closing it.

Starting URL: https://demoqa.com/modal-dialogs

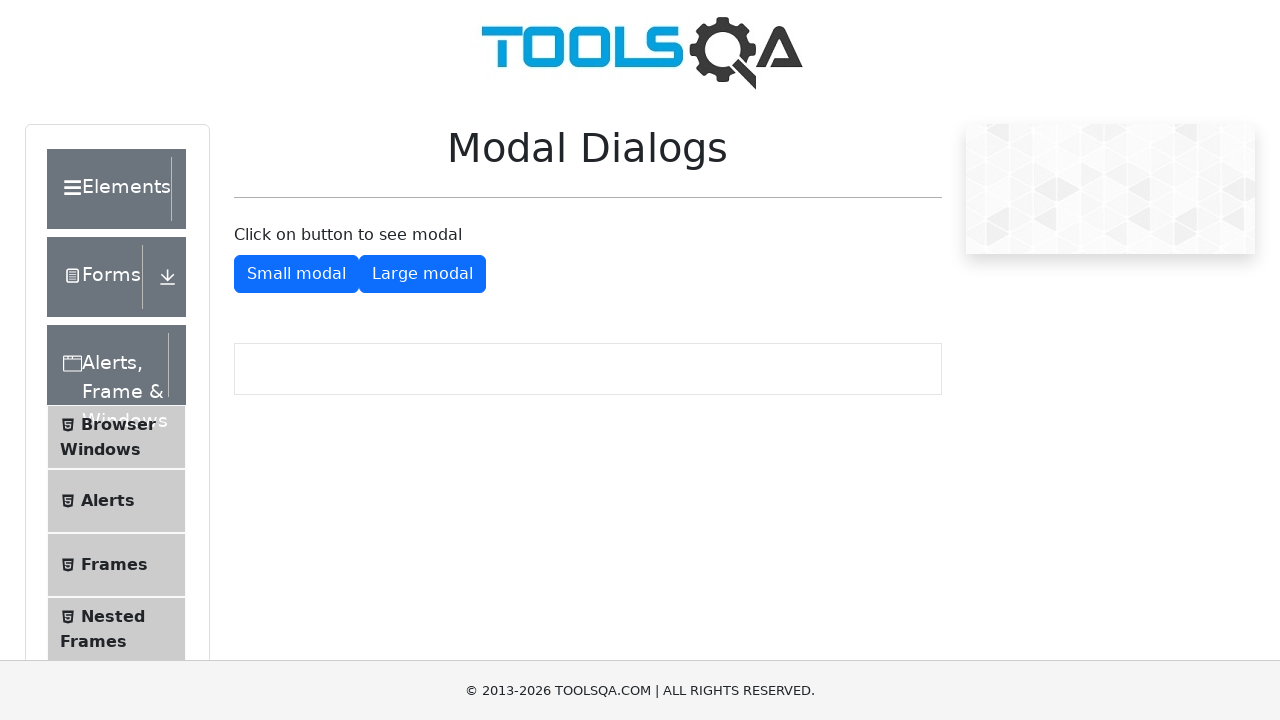

Clicked button to open small modal dialog at (296, 274) on #showSmallModal
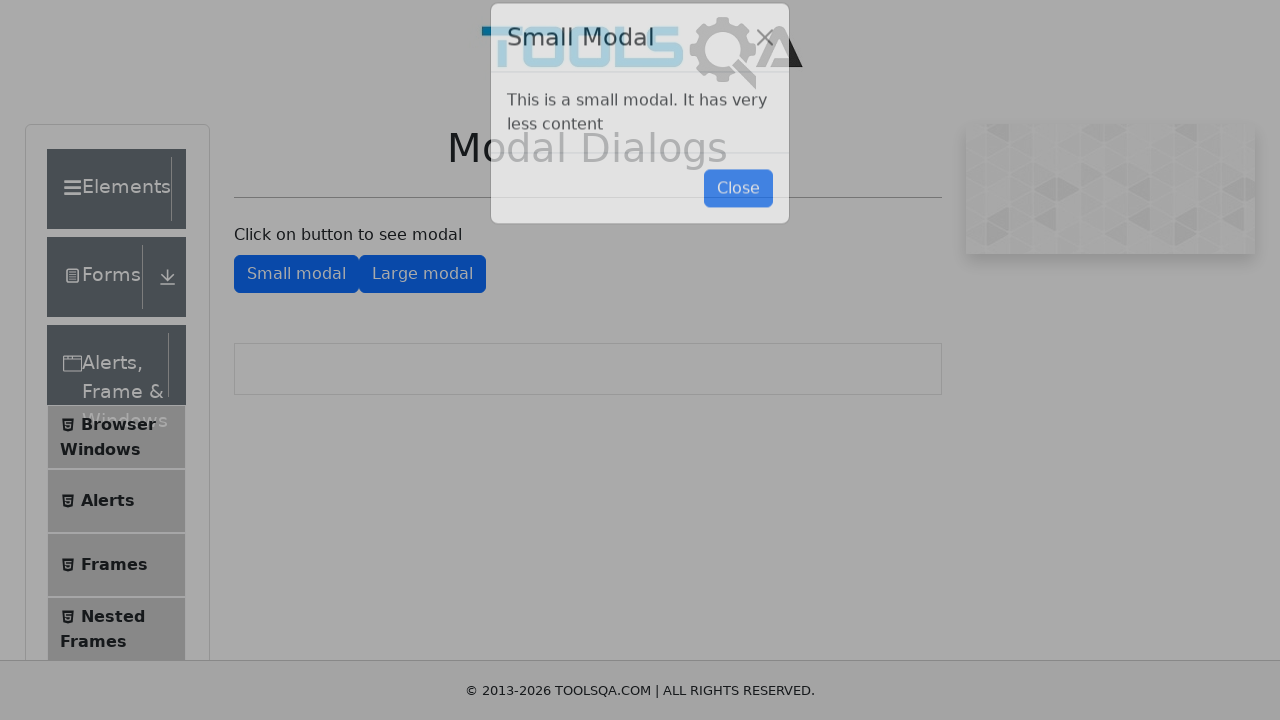

Modal dialog appeared and became visible
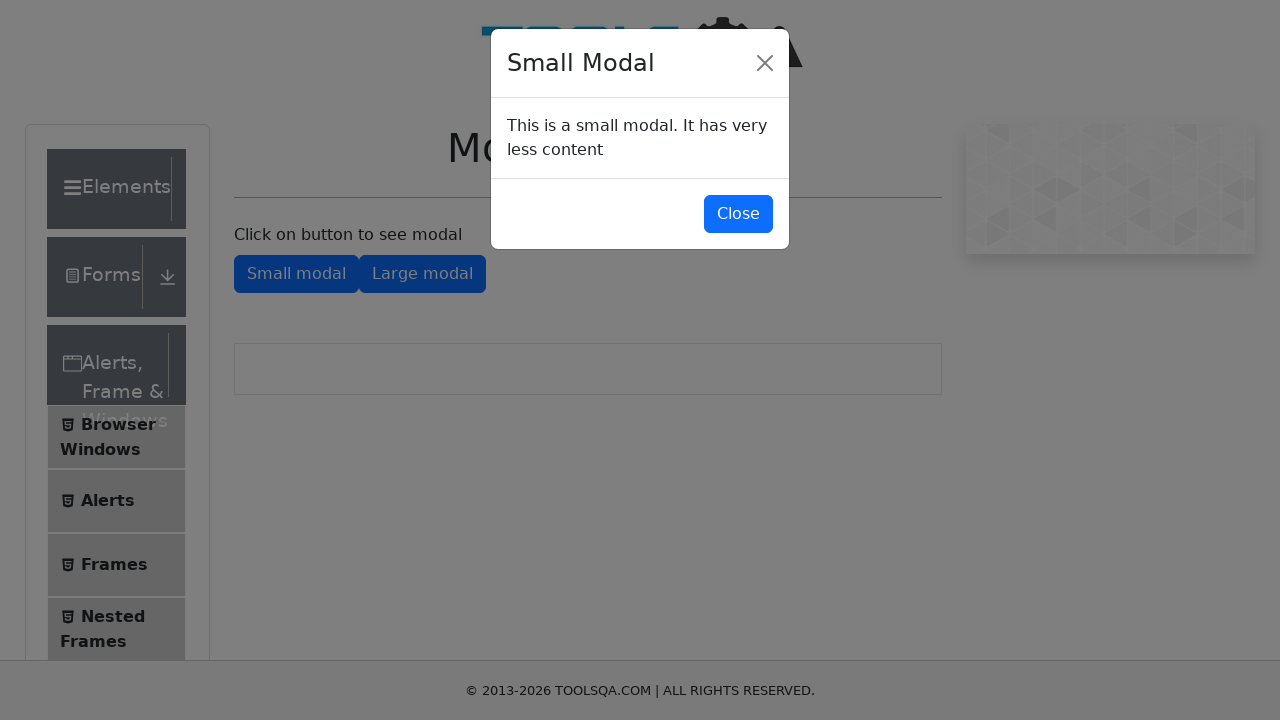

Clicked button to close the modal dialog at (738, 214) on #closeSmallModal
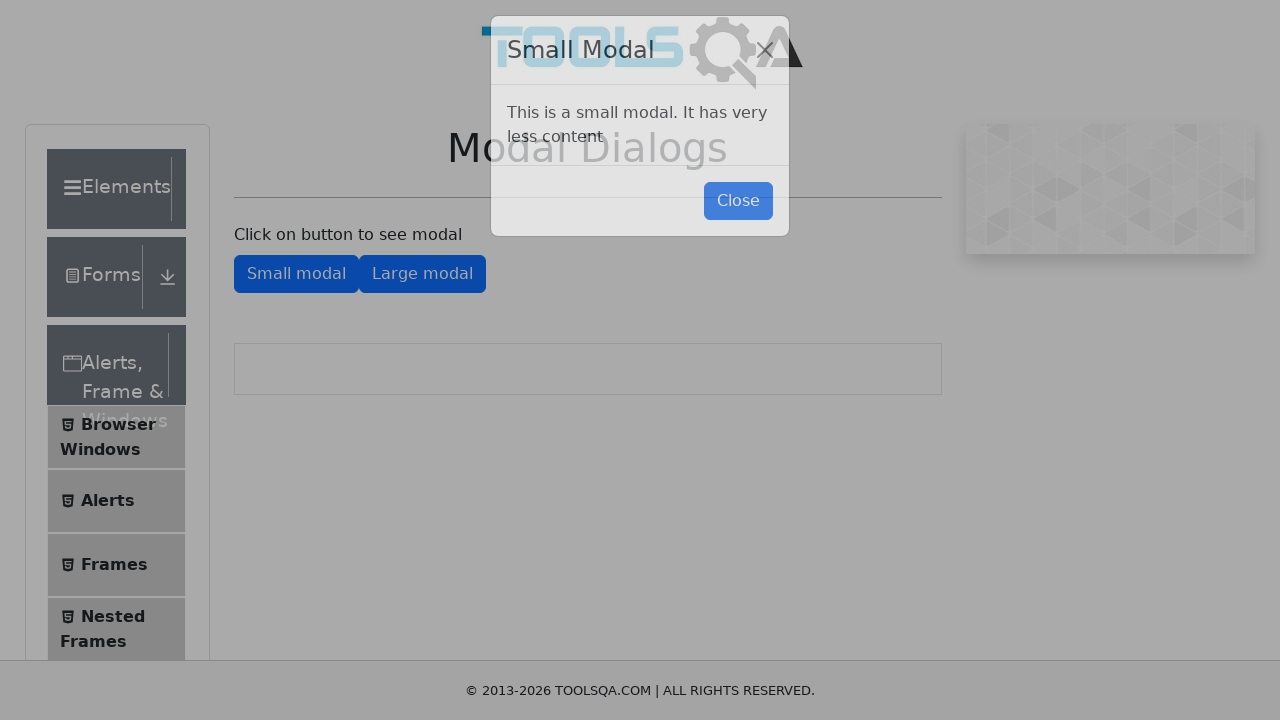

Modal dialog closed and became hidden
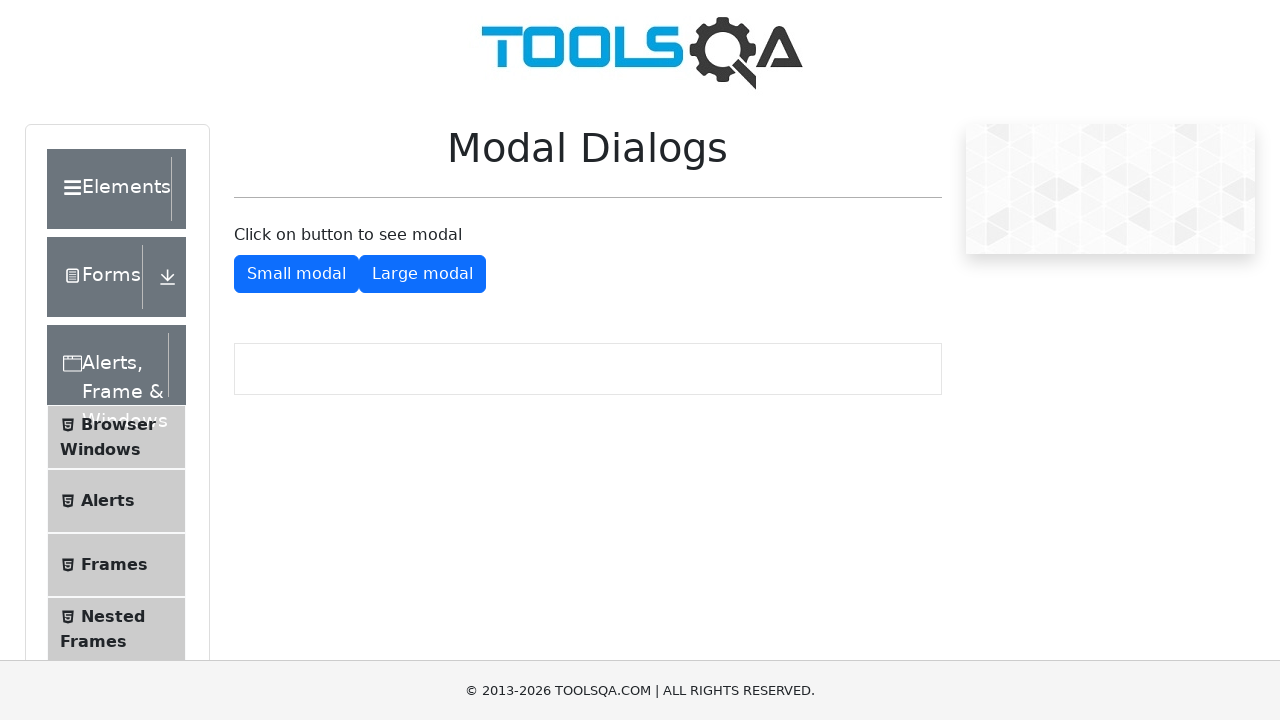

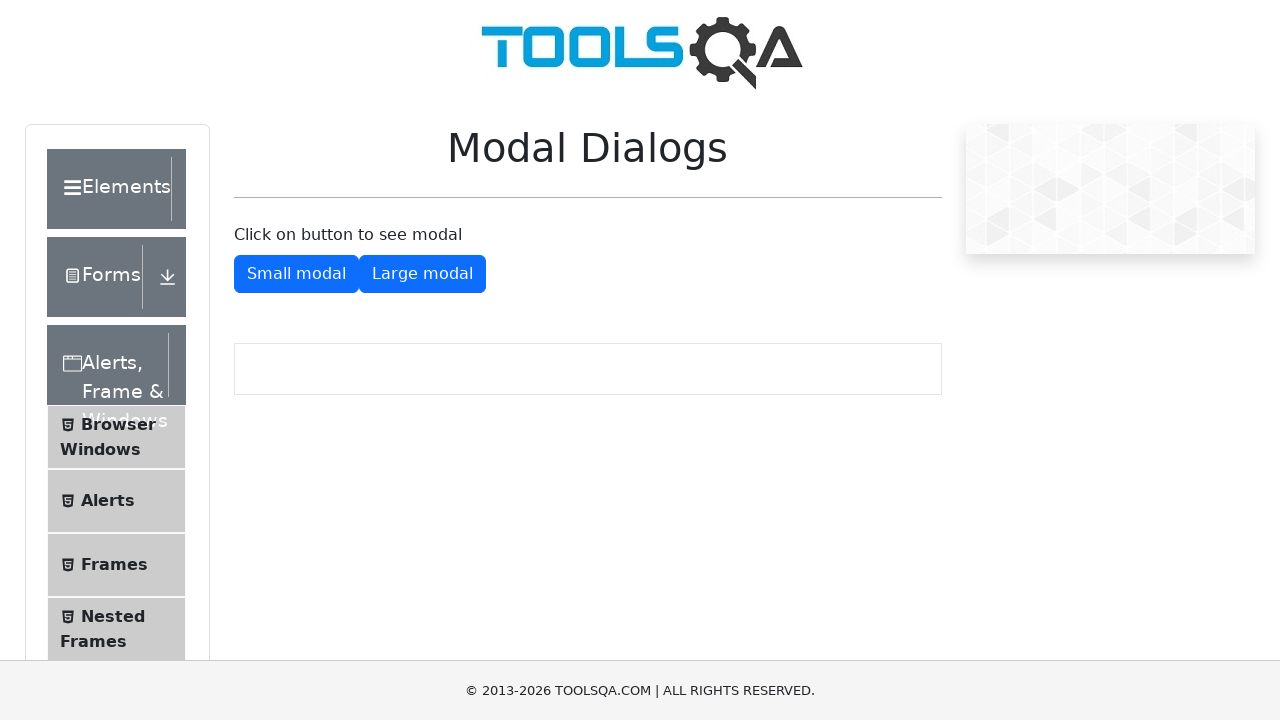